Tests file upload functionality on a jQuery File Upload demo page by clicking the upload button and selecting a file using Playwright's file chooser handling.

Starting URL: https://blueimp.github.io/jQuery-File-Upload/

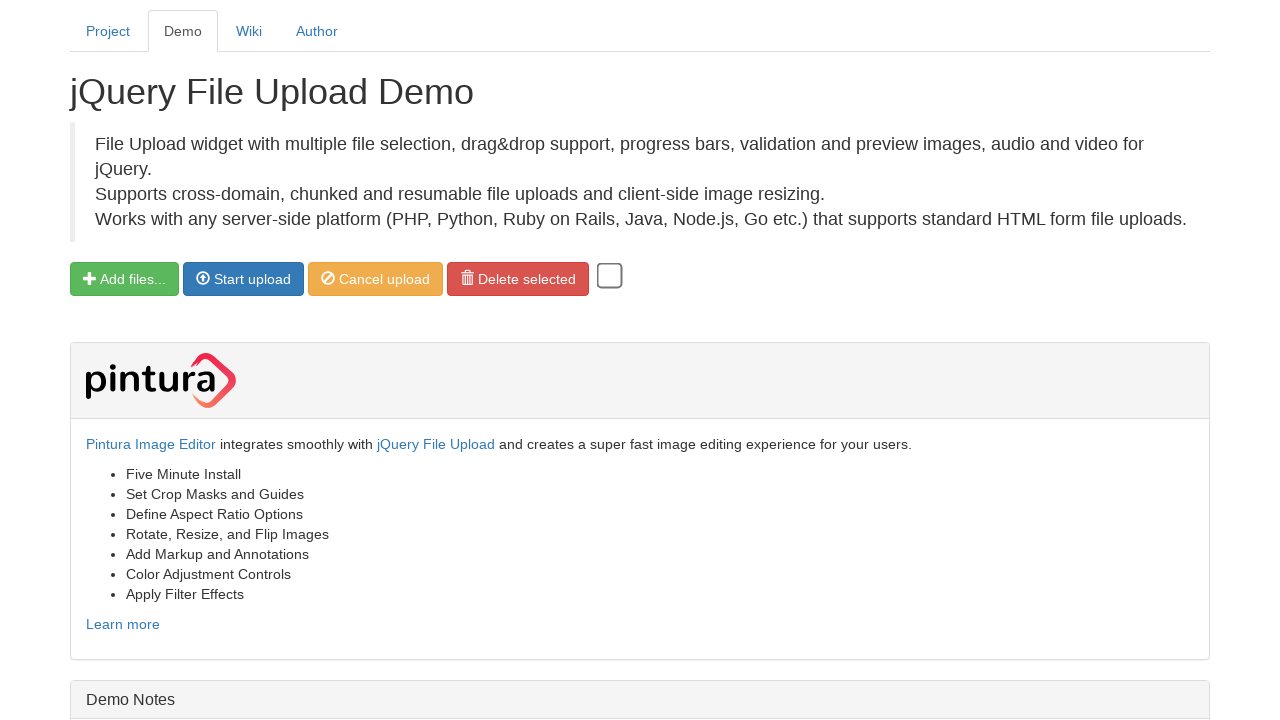

Waited for upload button to be clickable
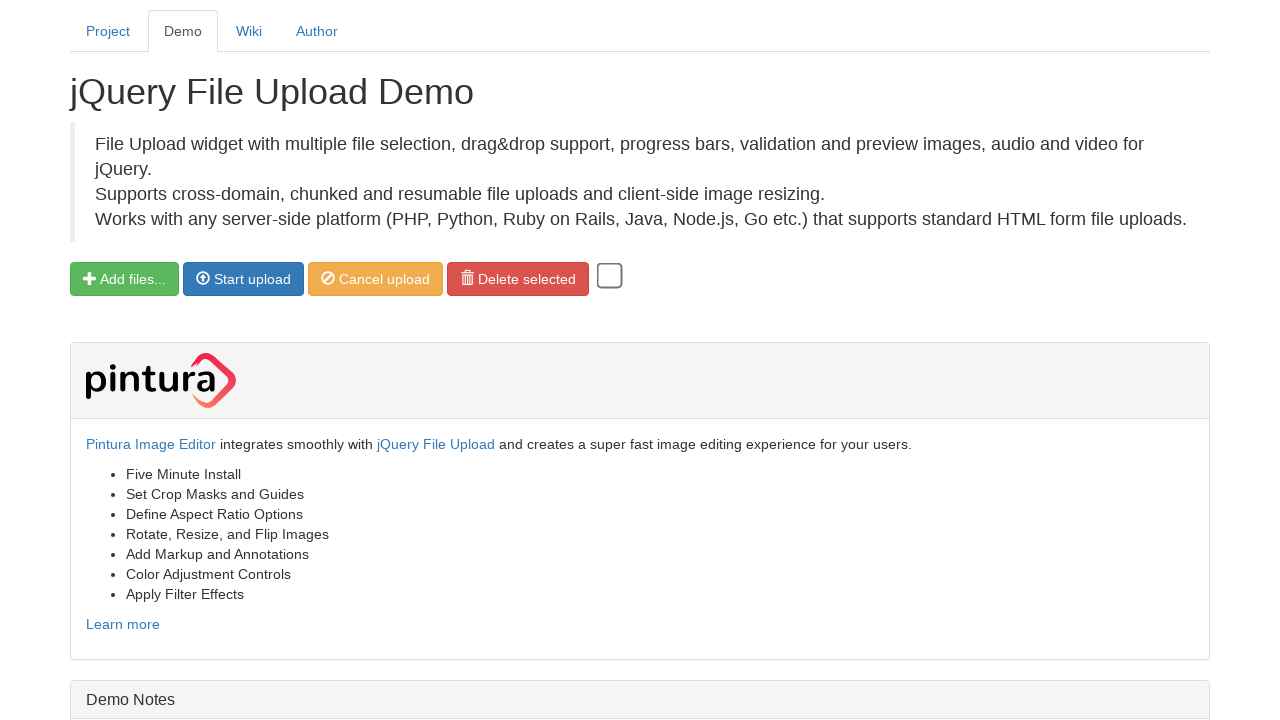

Clicked upload button and intercepted file chooser dialog at (124, 279) on .btn.btn-success.fileinput-button
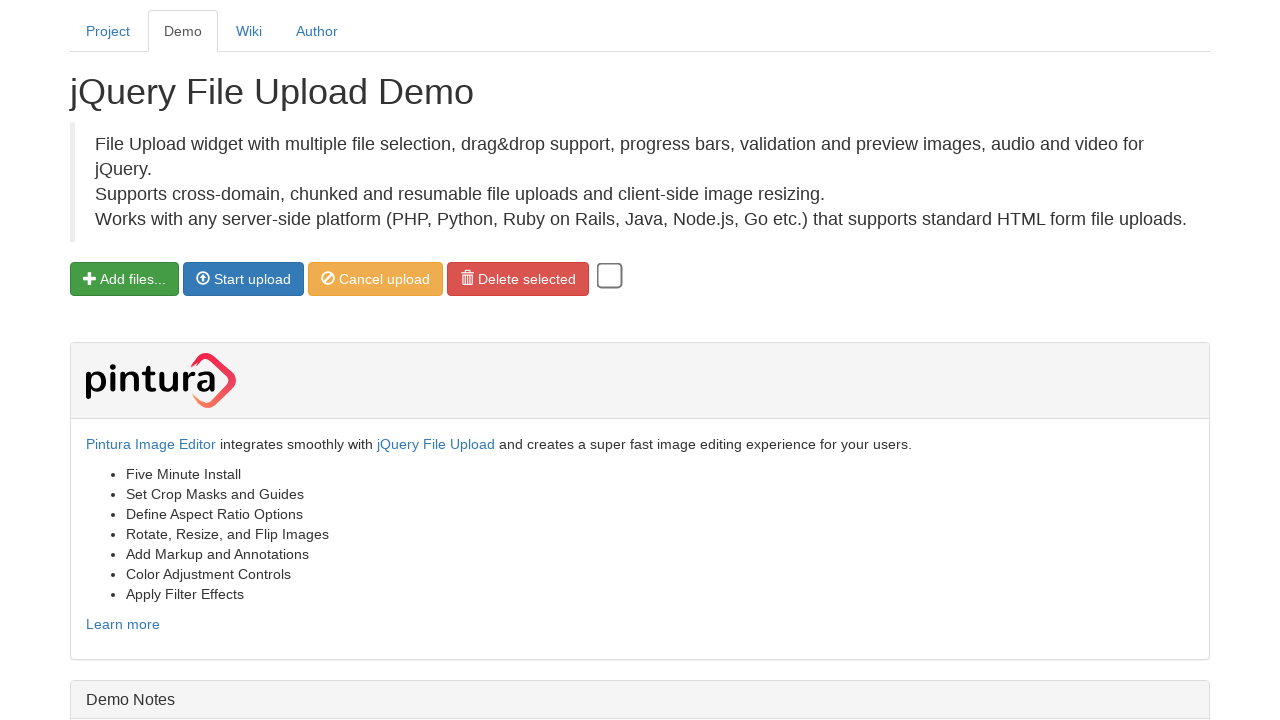

Selected test_document.txt file for upload
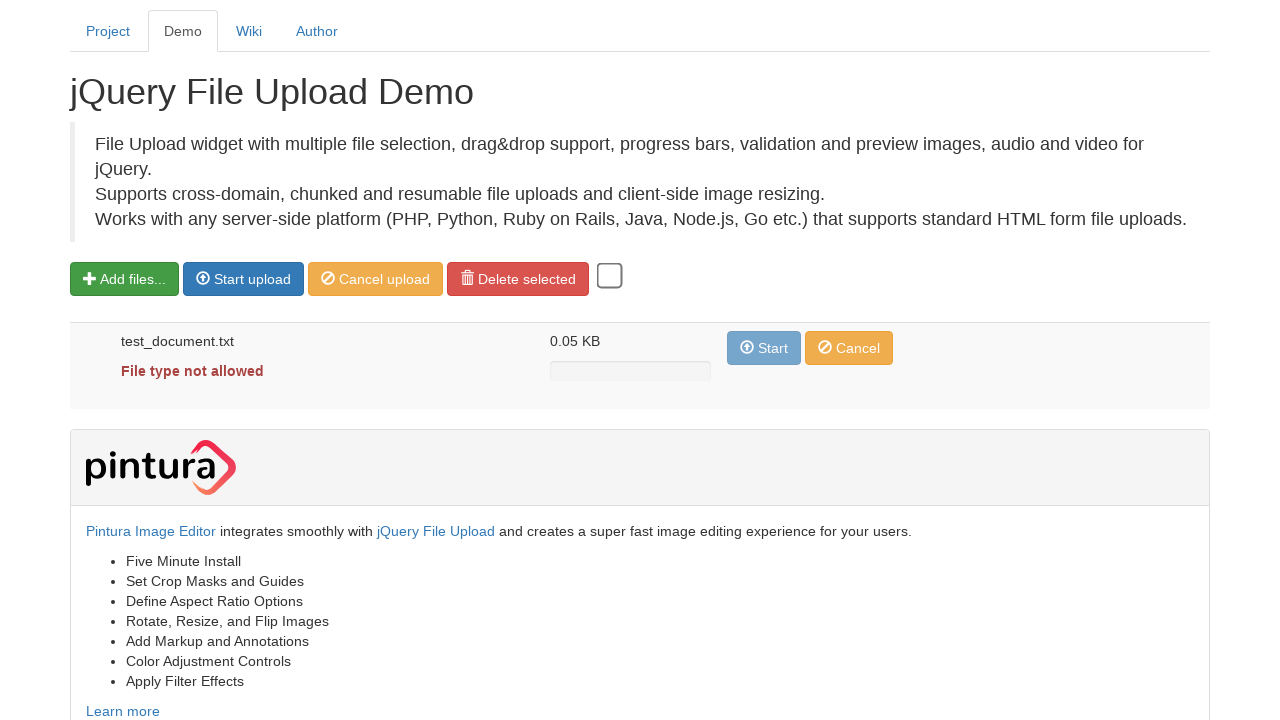

Waited for file to be processed and displayed in upload queue
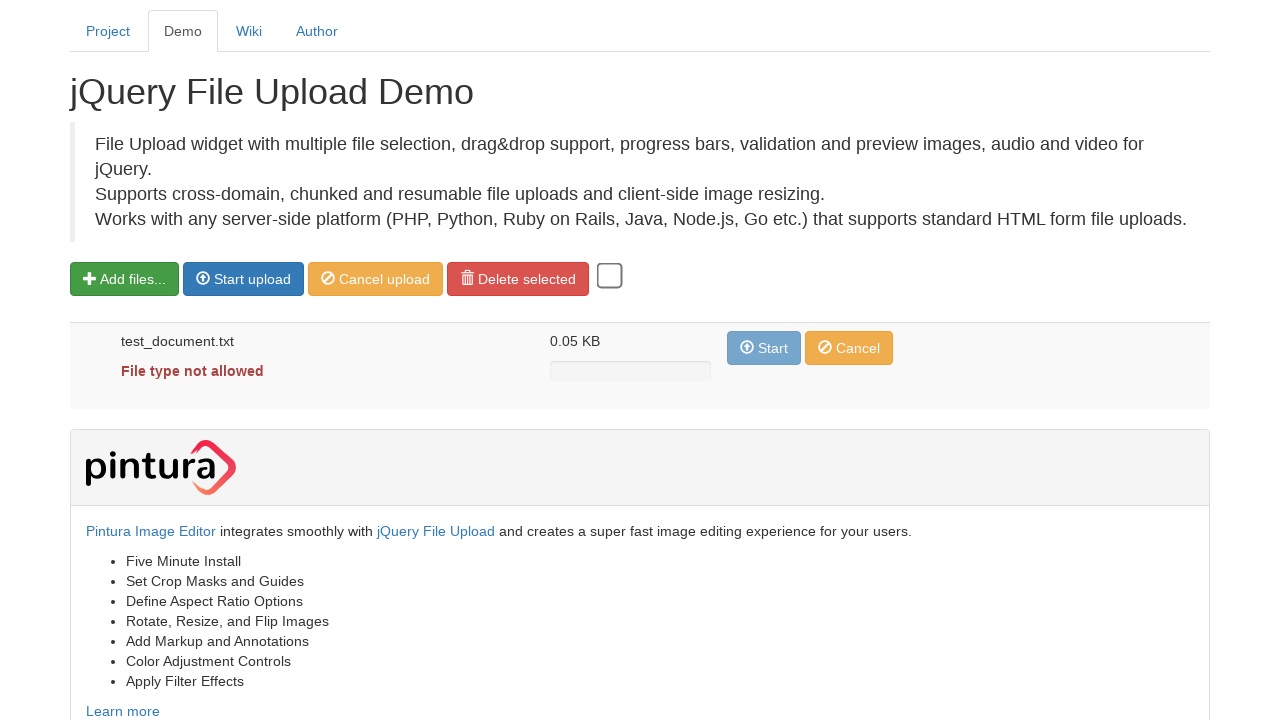

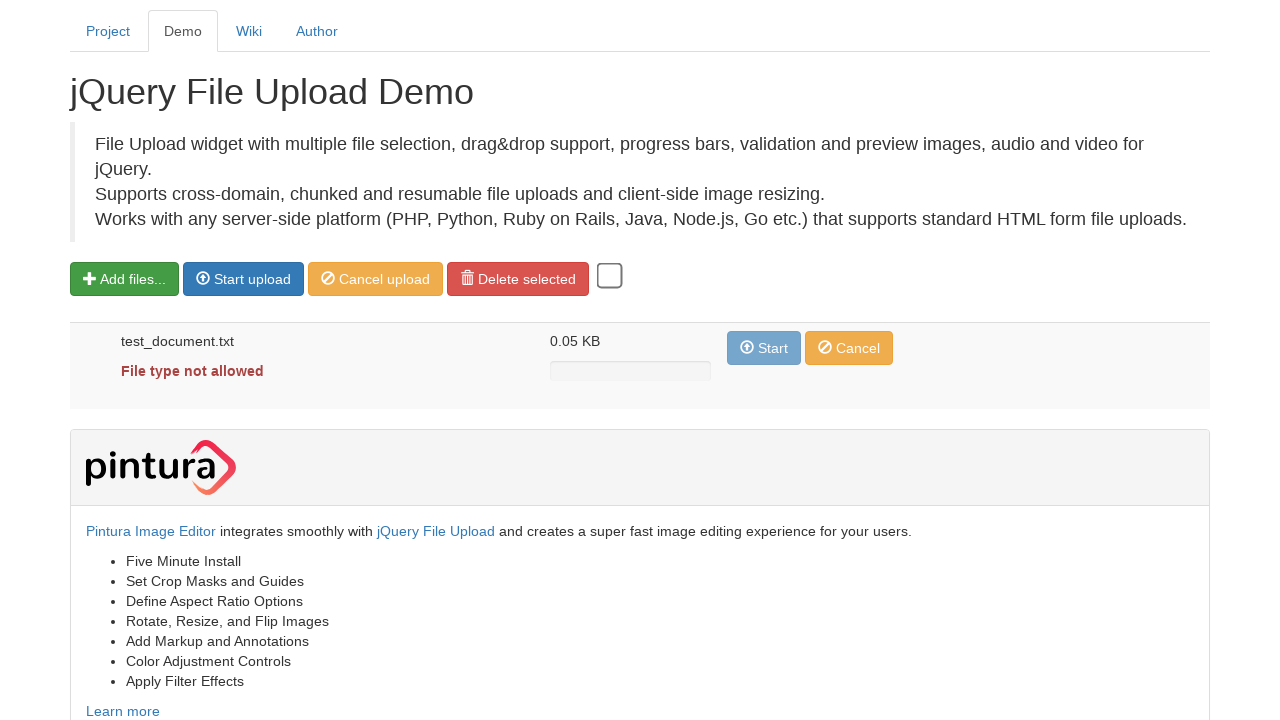